Launches the Yamaha India bikes page and verifies it loads successfully

Starting URL: https://www.yamaha-motor-india.com/yamaha-bikes.html

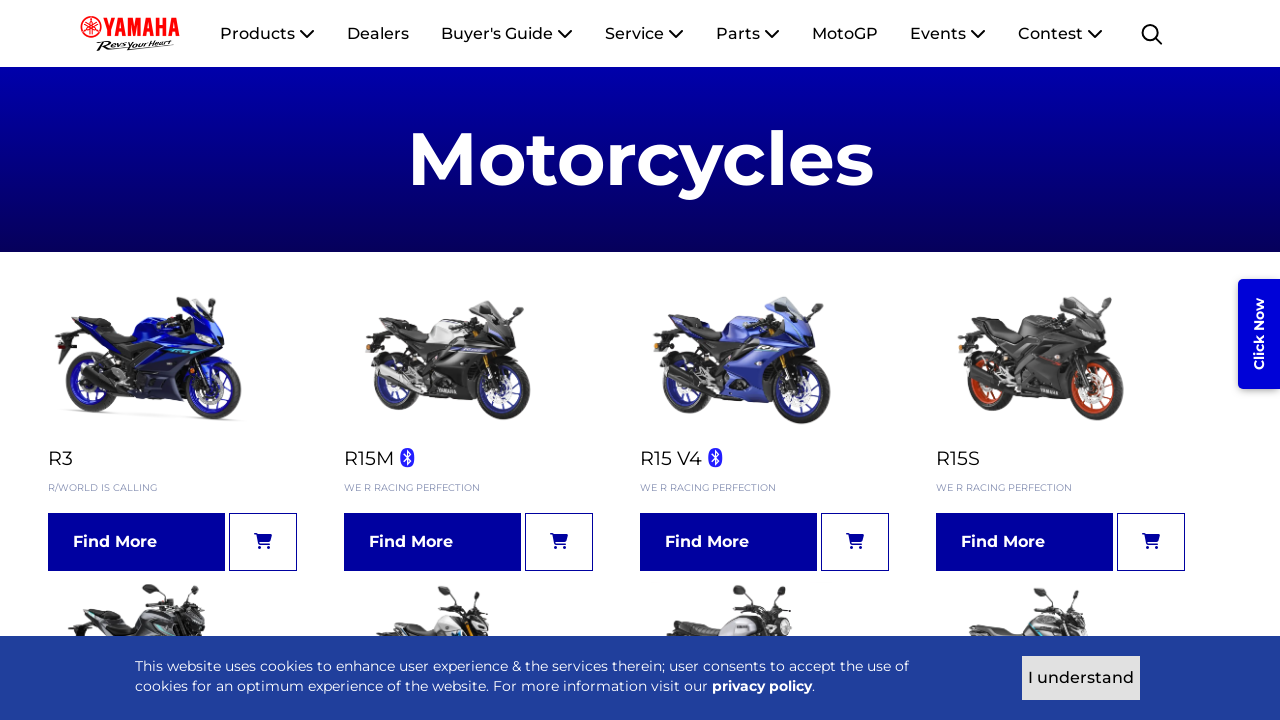

Navigated to Yamaha India bikes page
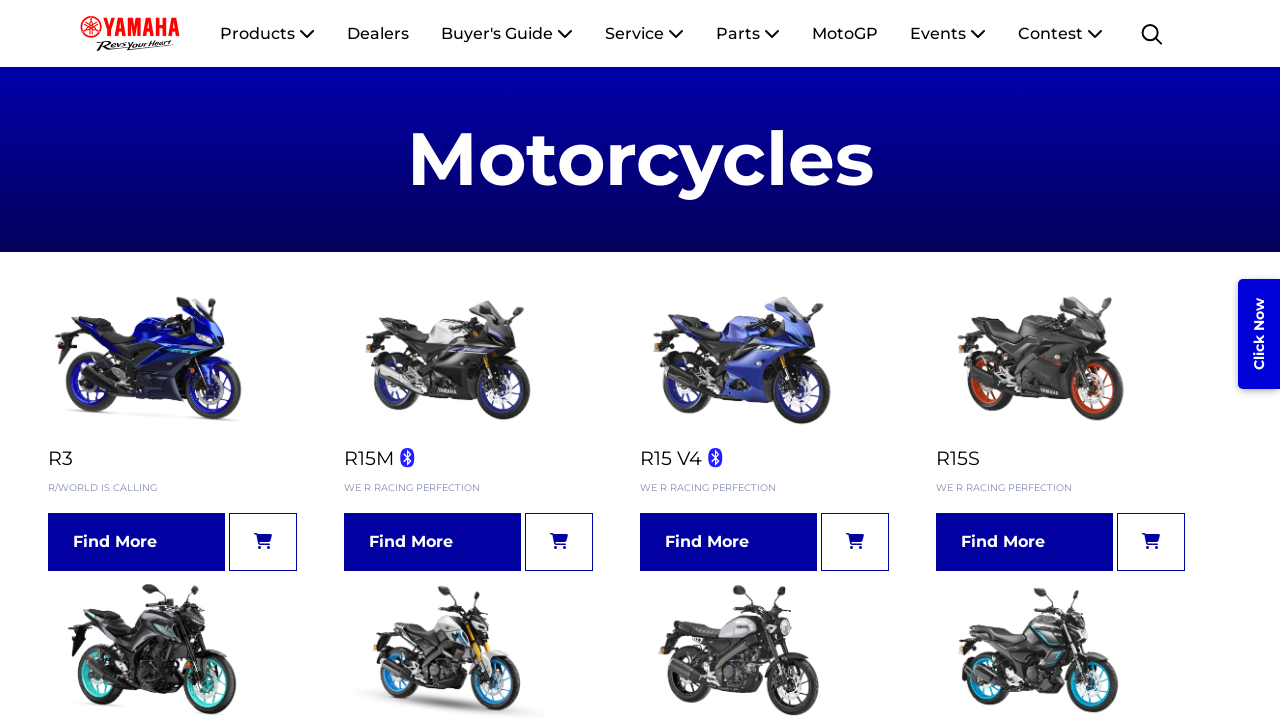

Page DOM content fully loaded
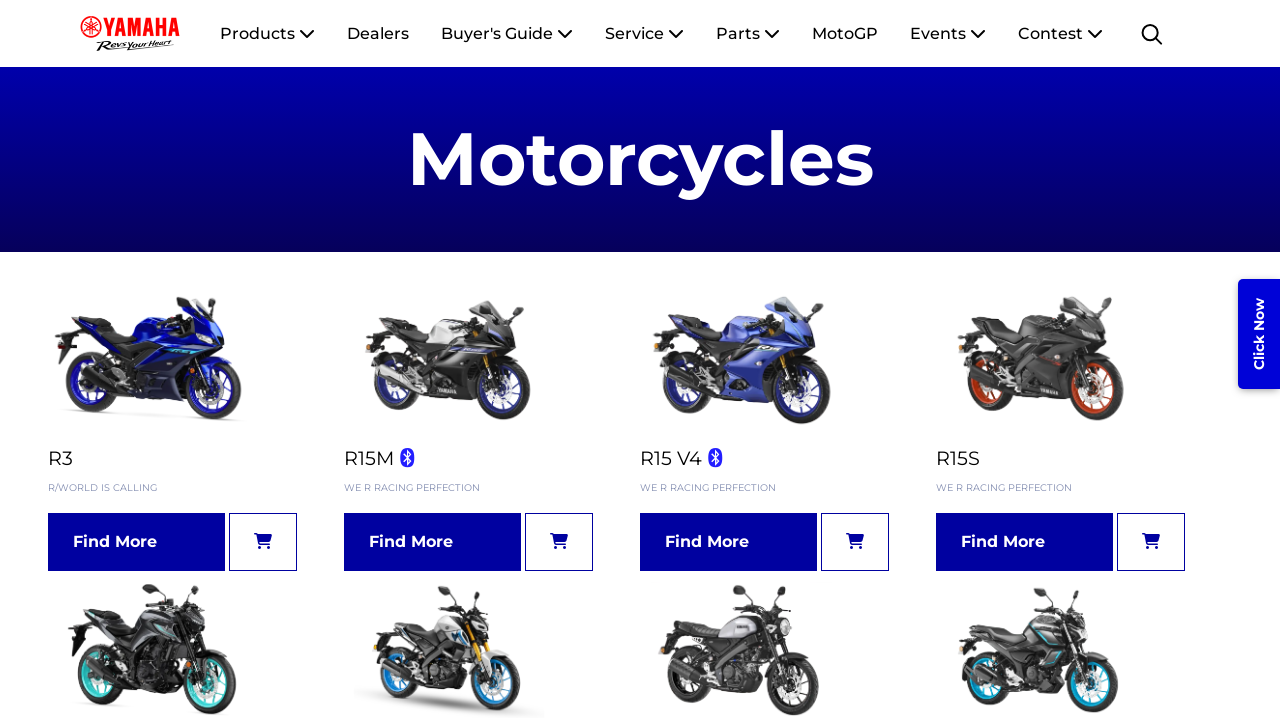

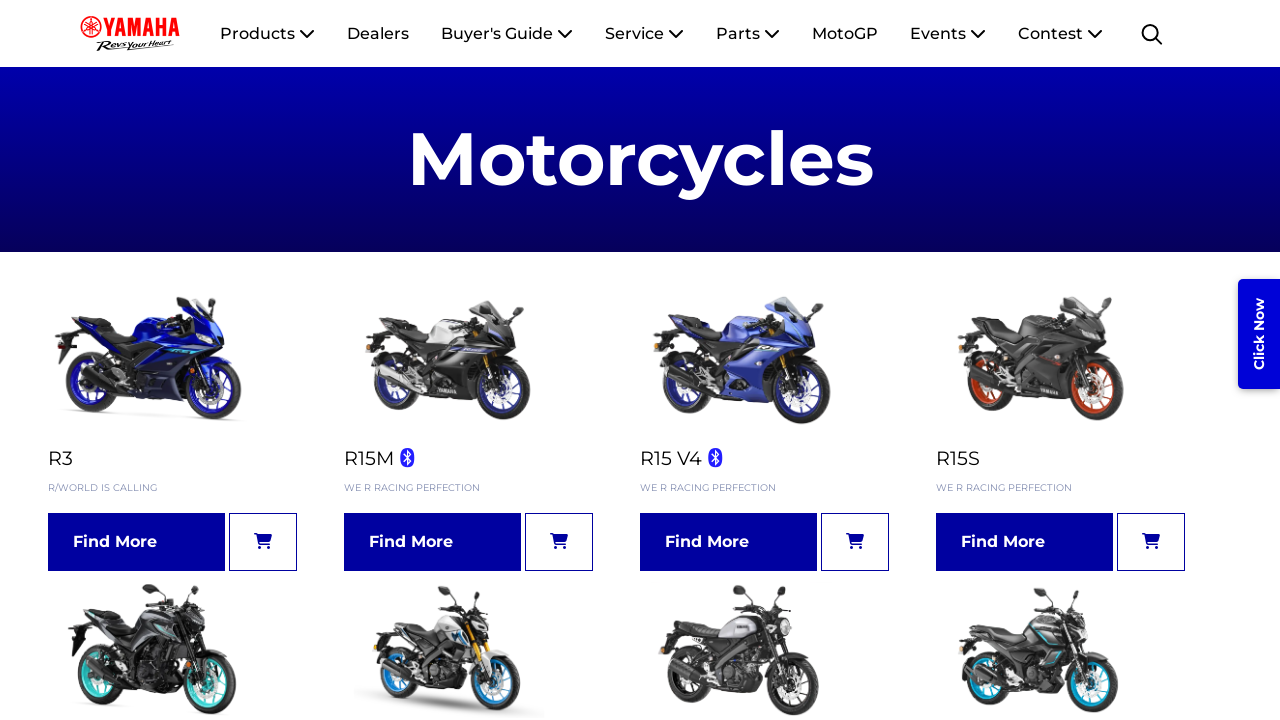